Tests hover functionality by hovering over an avatar image and verifying that the caption/additional information becomes visible

Starting URL: http://the-internet.herokuapp.com/hovers

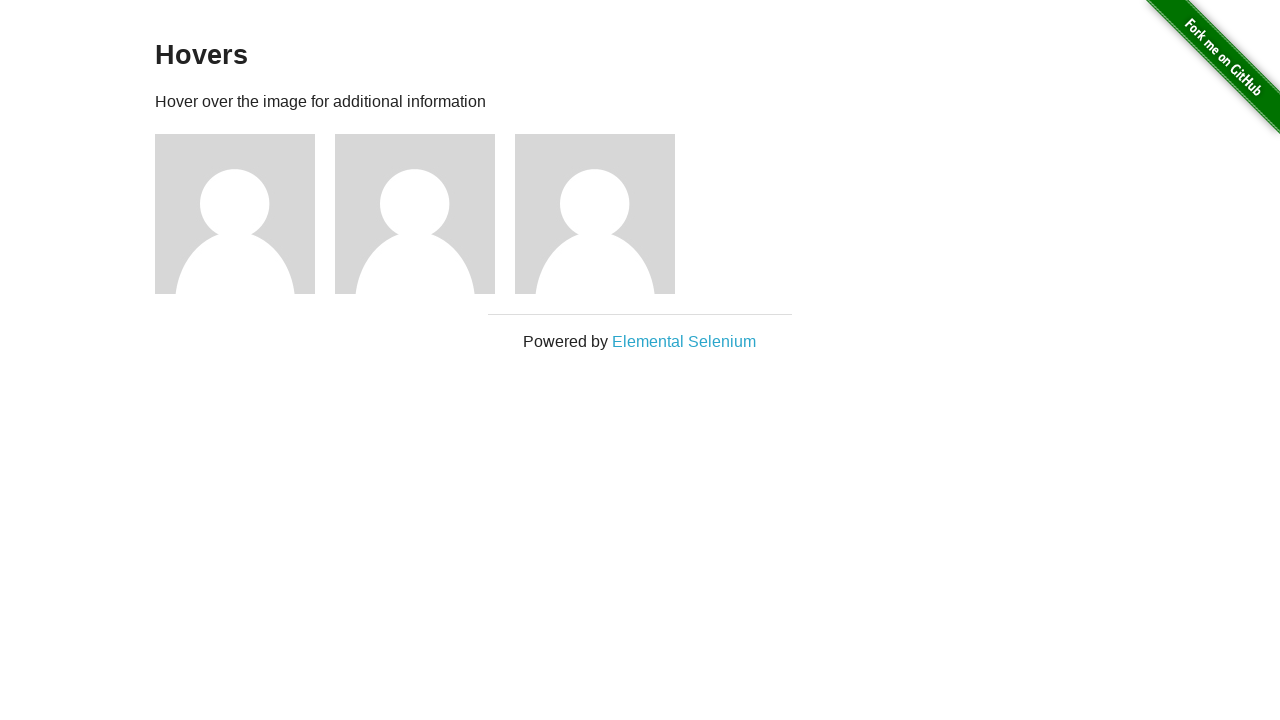

Located the first avatar figure element
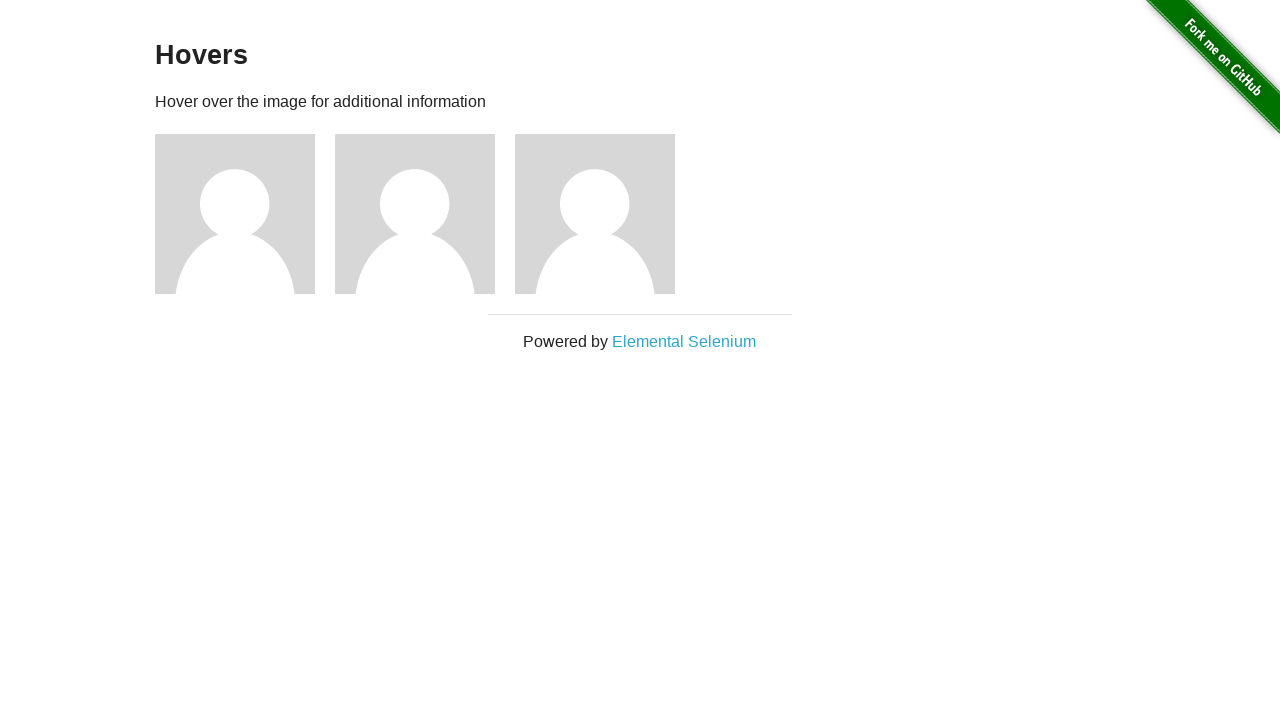

Hovered over the avatar to trigger caption display at (245, 214) on .figure >> nth=0
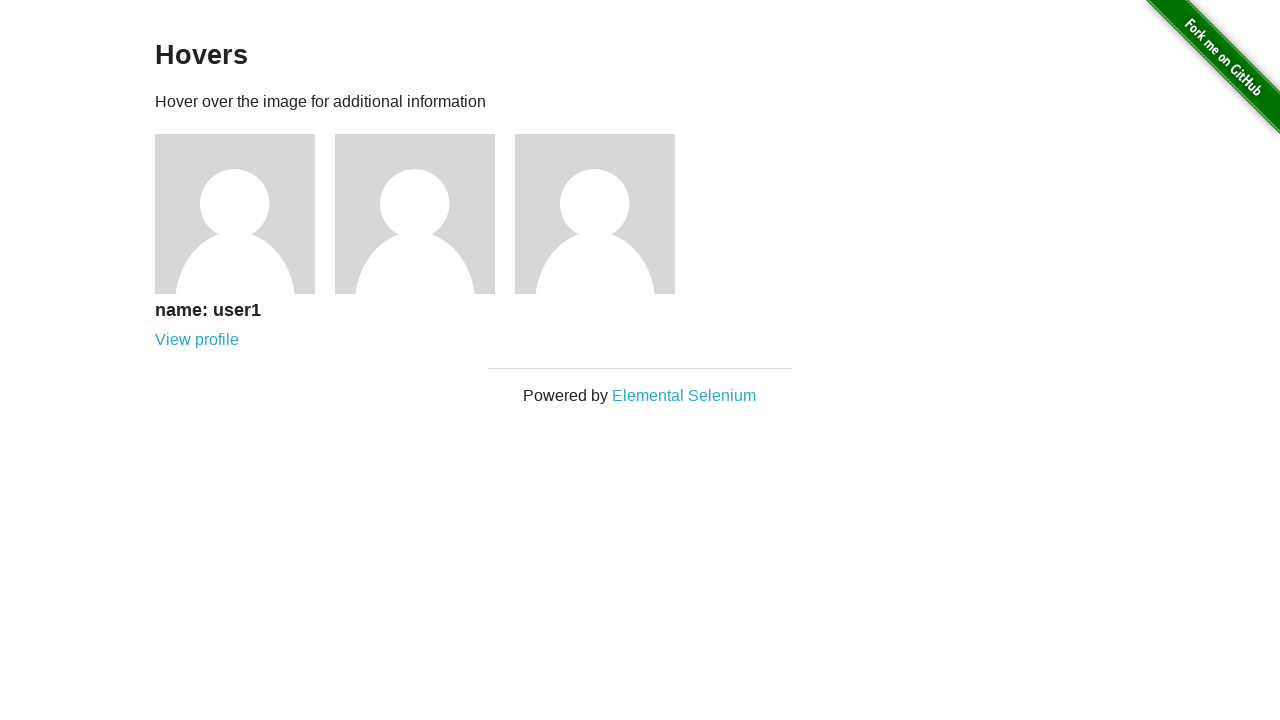

Located the caption element
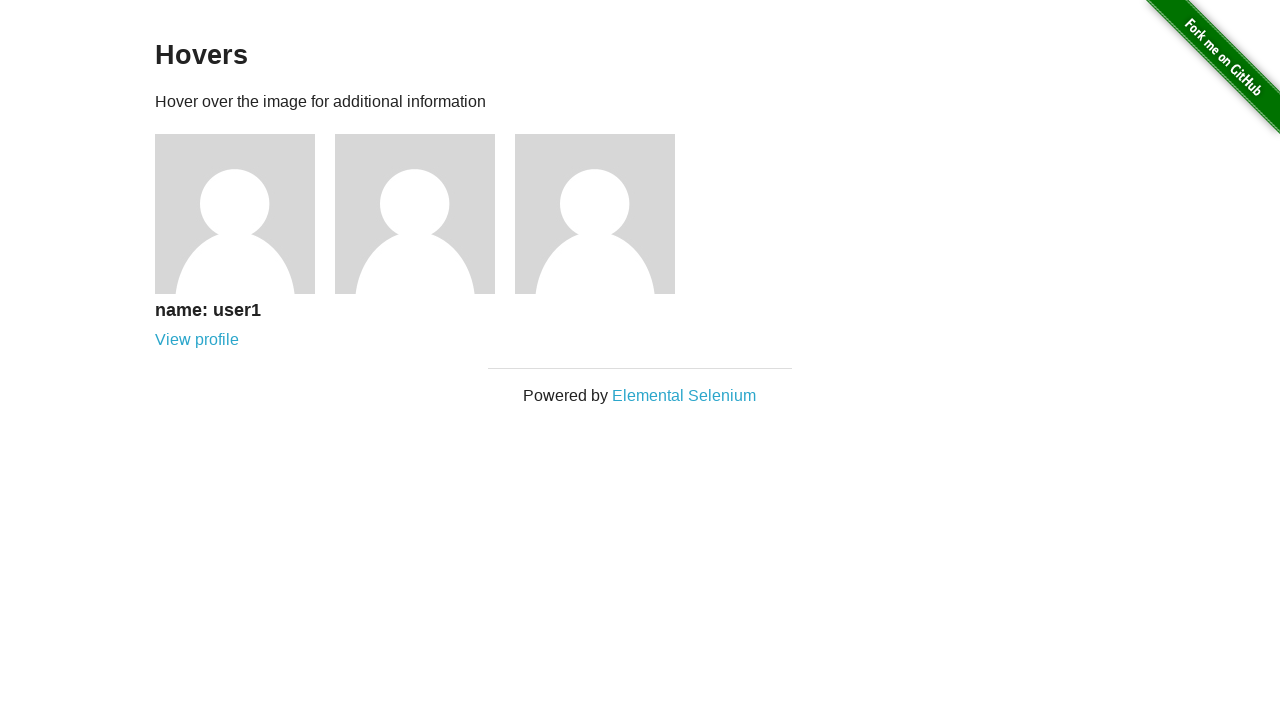

Verified that the caption is visible on hover
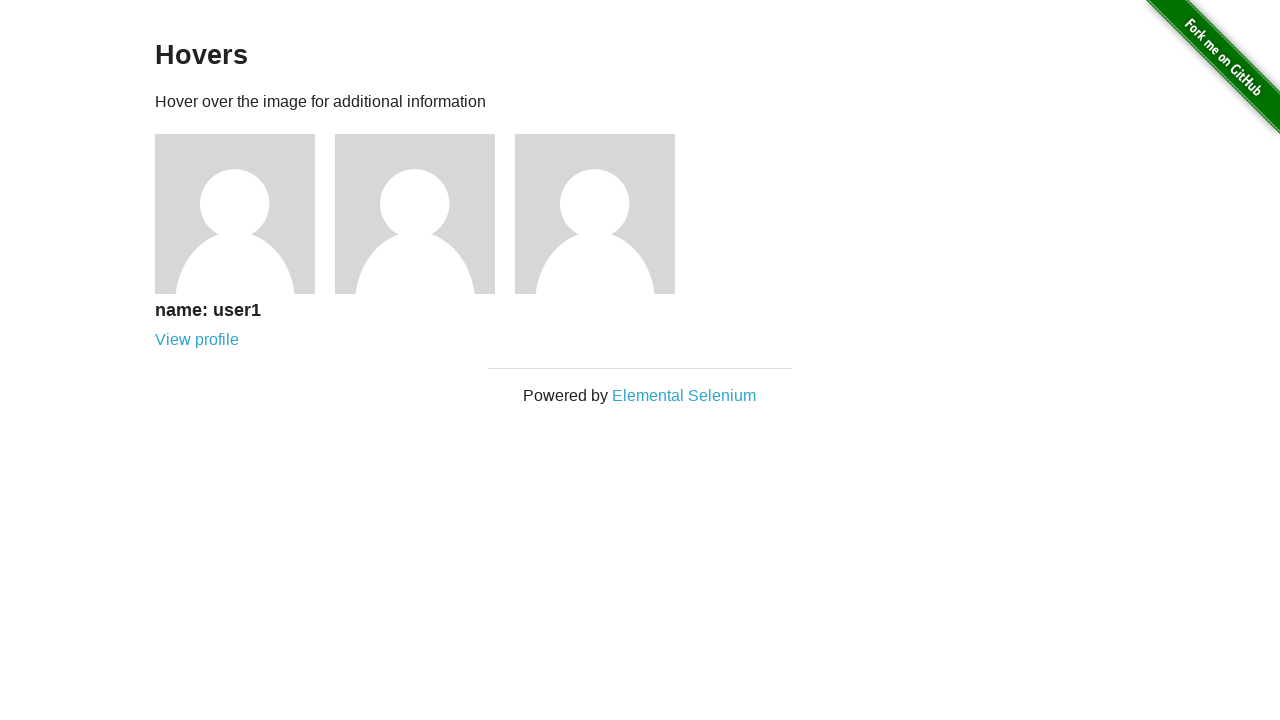

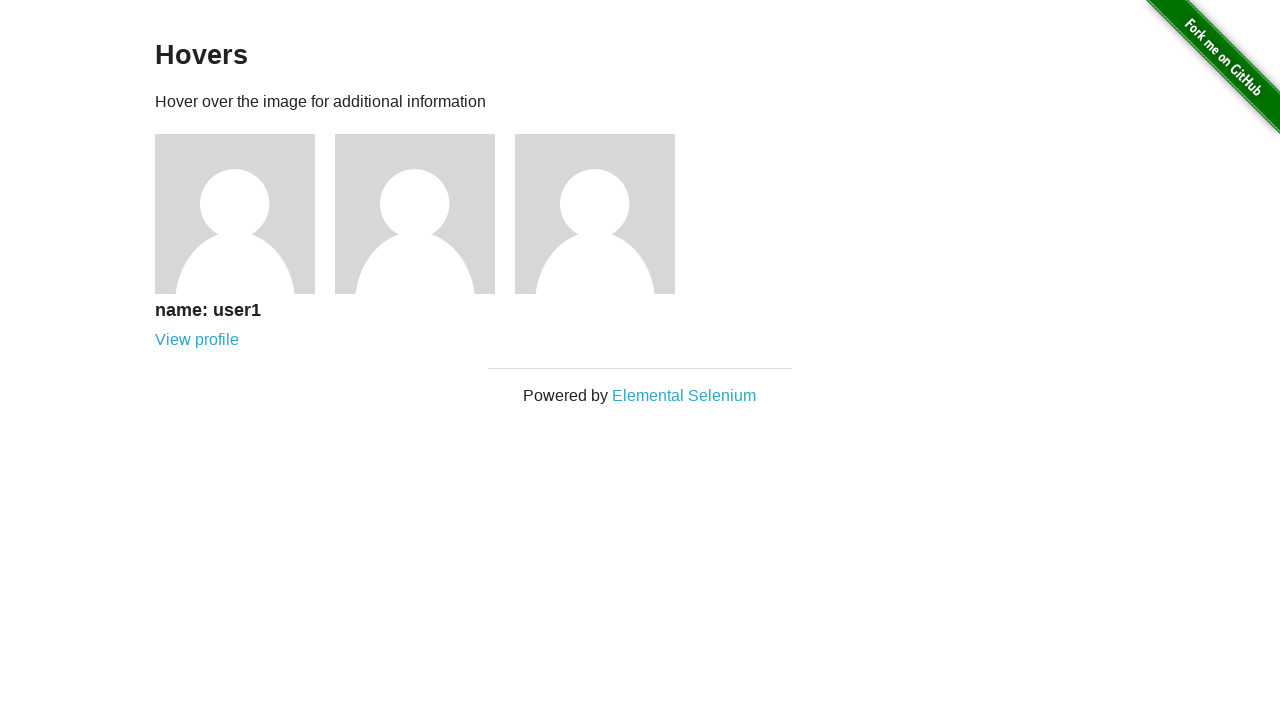